Tests JavaScript prompt functionality on W3Schools by switching to an iframe, clicking a "Try it" button, accepting the alert dialog, and verifying the resulting text

Starting URL: https://www.w3schools.com/js/tryit.asp?filename=tryjs_prompt

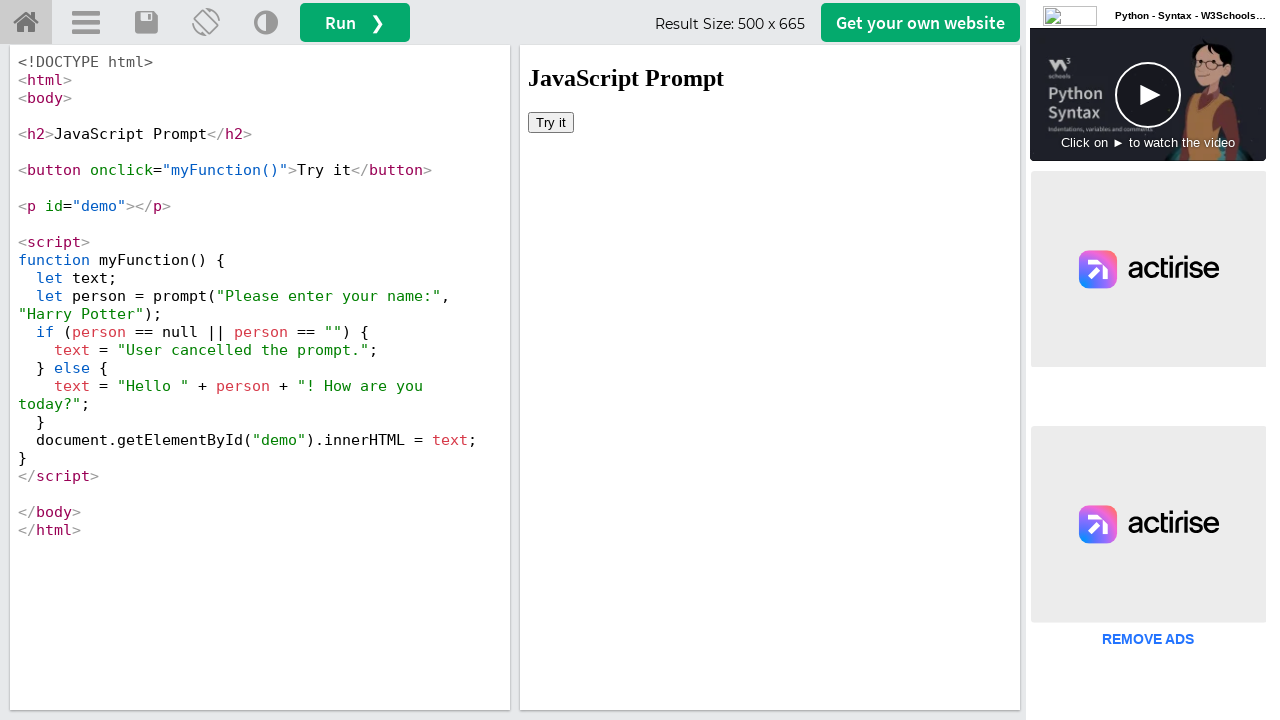

Located the iframe containing the demo
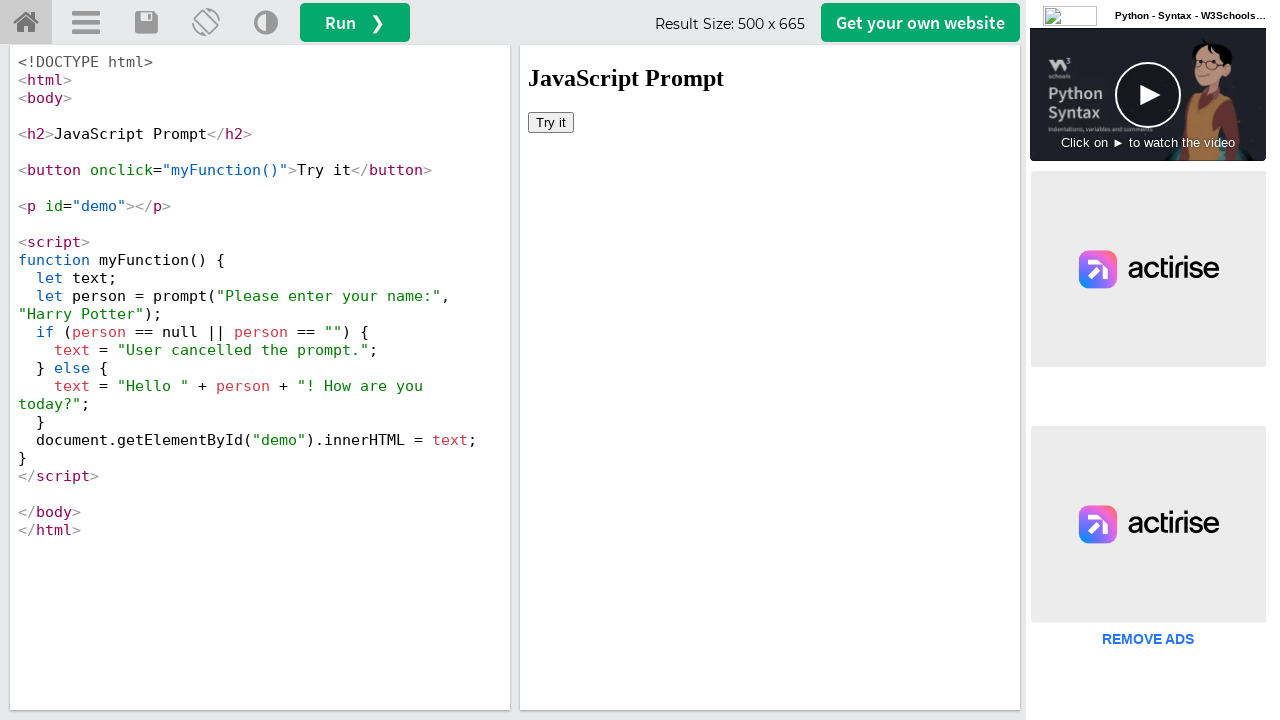

Clicked the 'Try it' button inside the iframe at (551, 122) on #iframeResult >> internal:control=enter-frame >> xpath=//button[contains(text(),
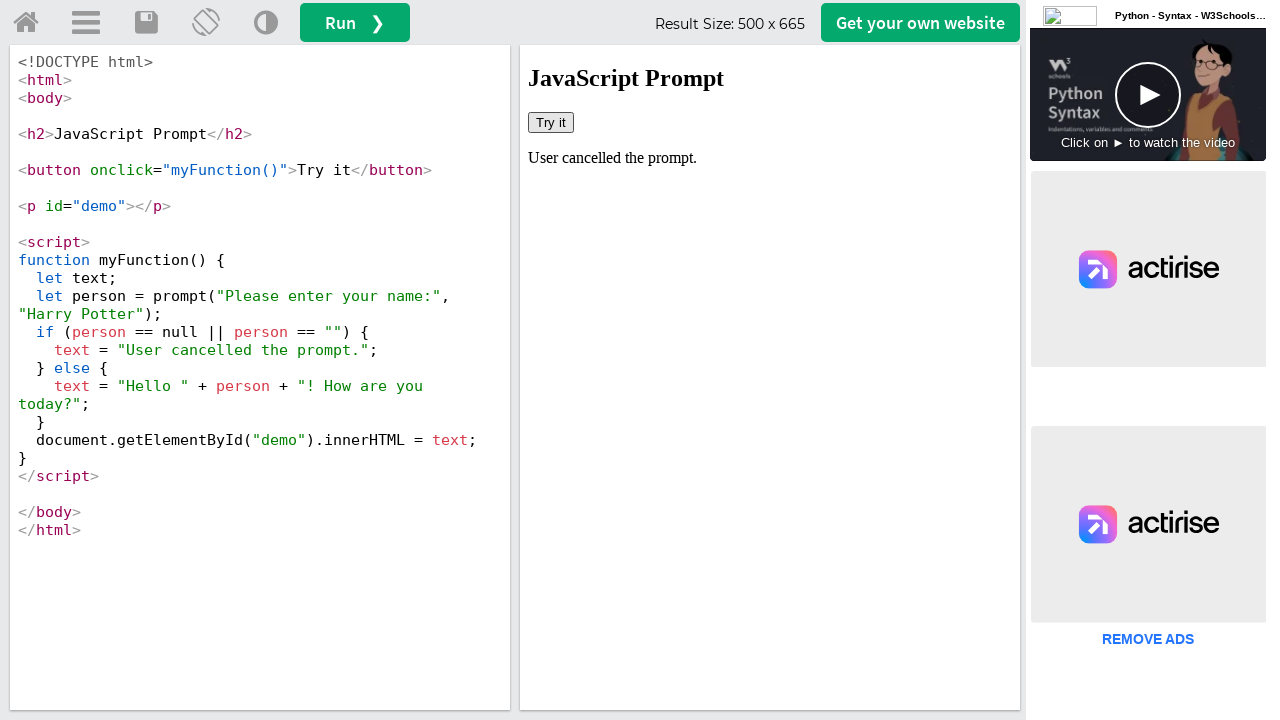

Set up dialog handler to accept JavaScript prompt
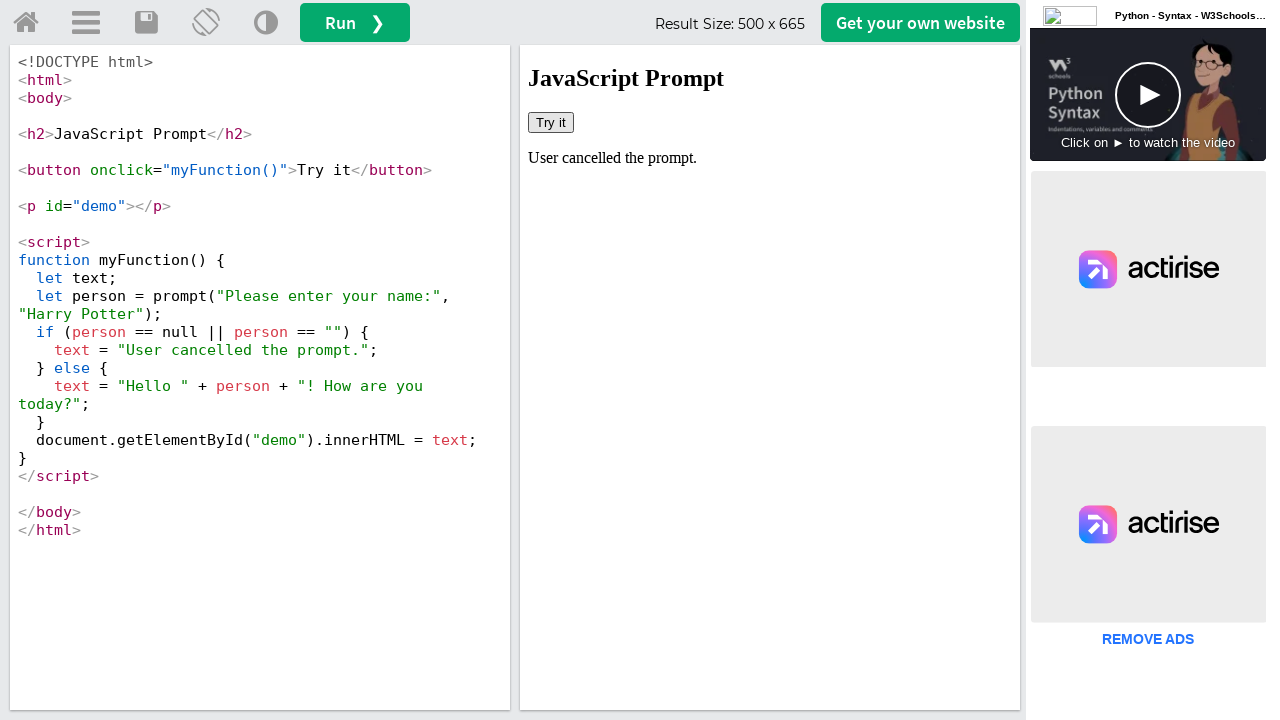

Demo result text element appeared after accepting prompt
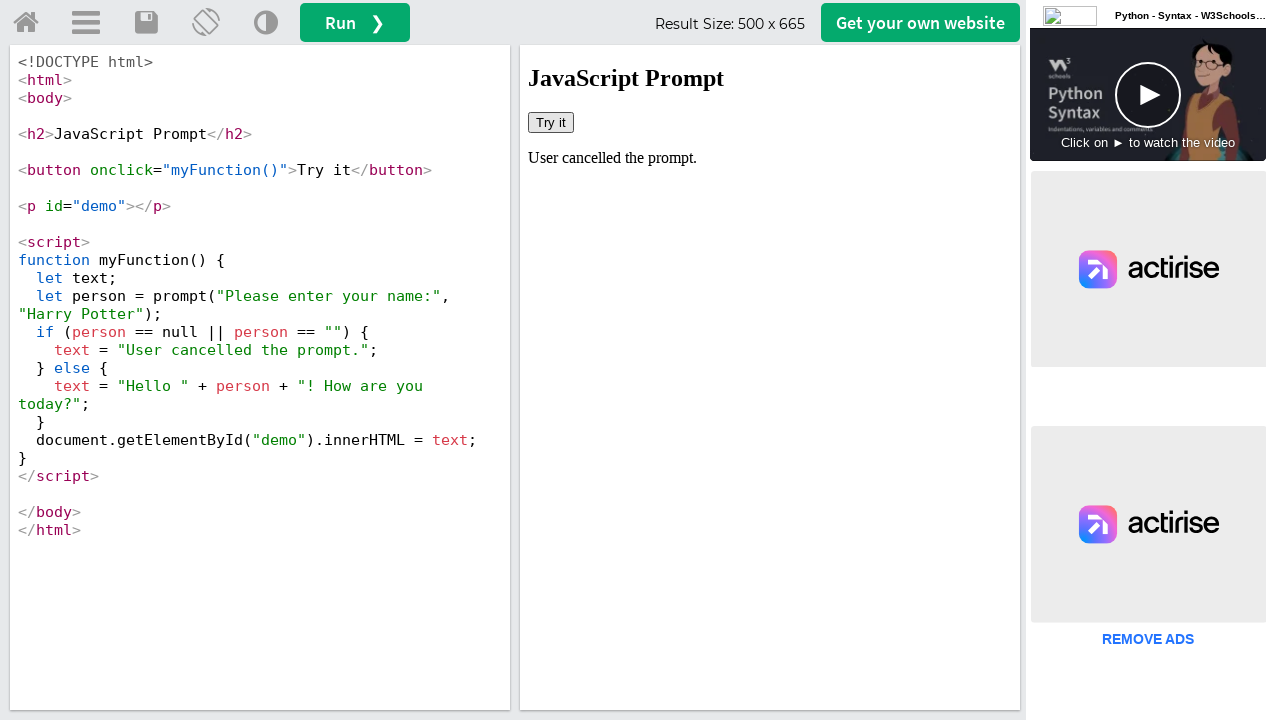

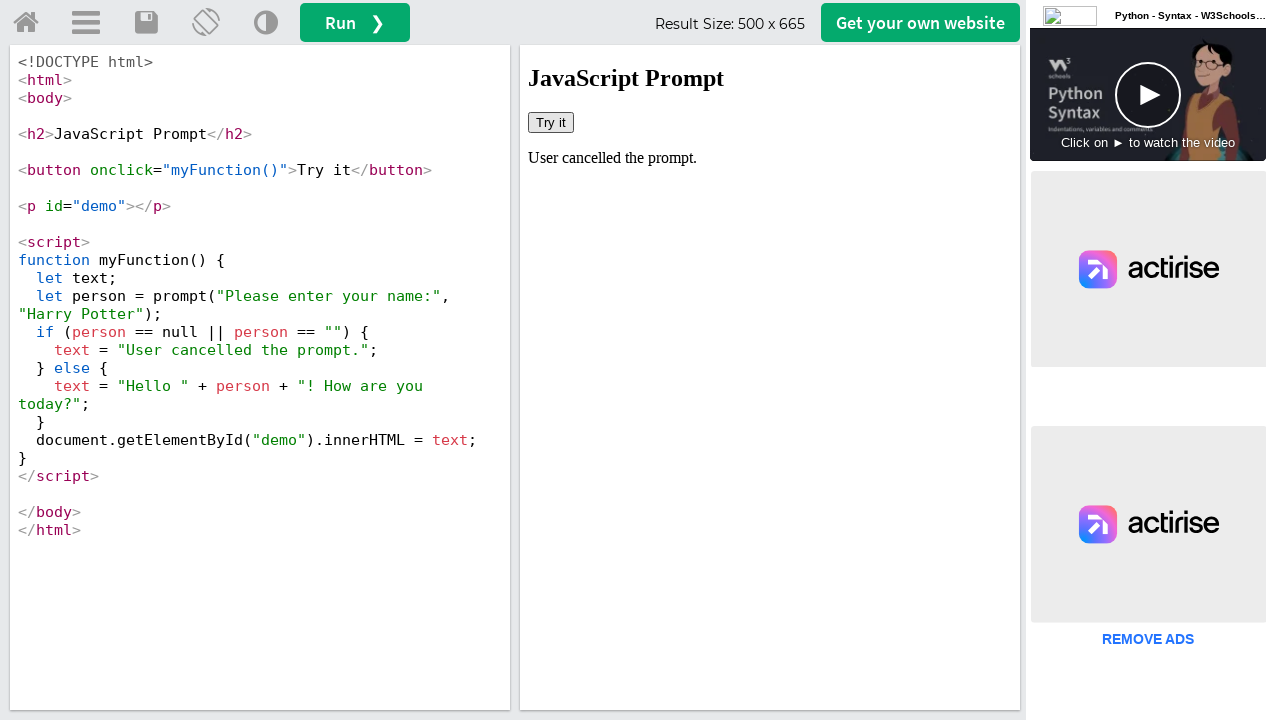